Tests selecting a radio button and verifying the selection is displayed

Starting URL: https://demoqa.com/radio-button

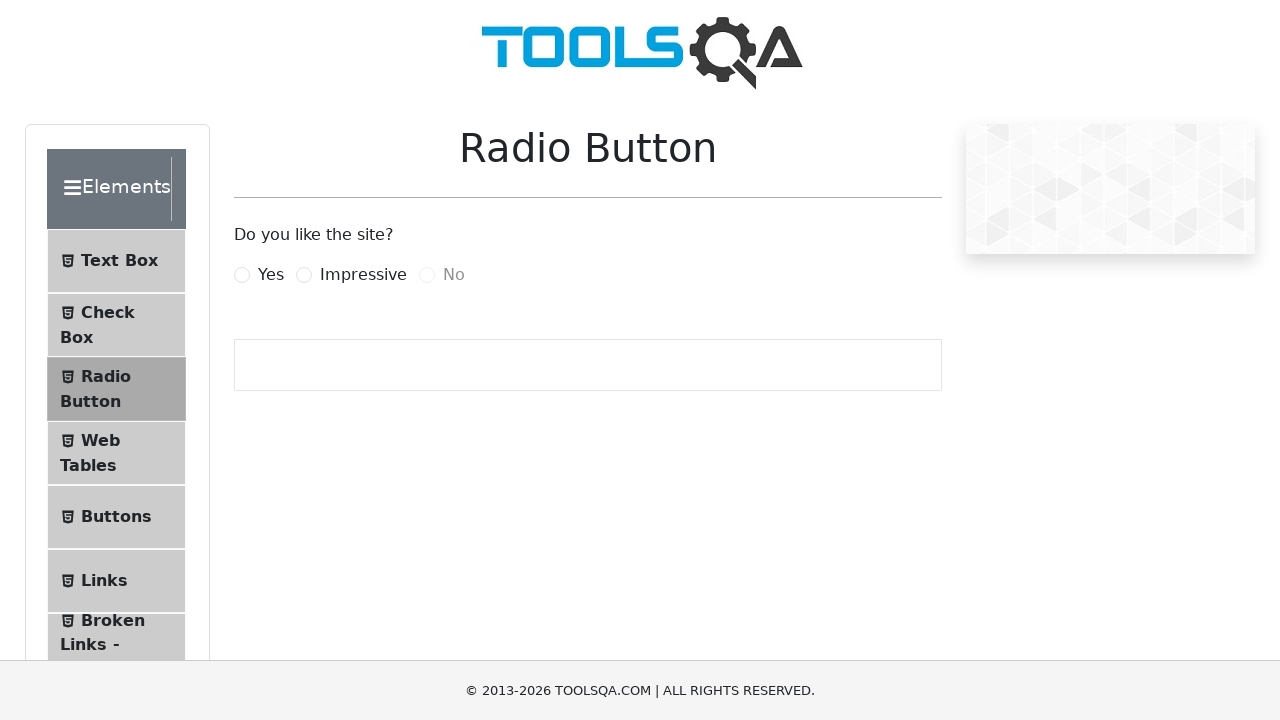

Clicked on the Impressive radio button label at (363, 275) on [for='impressiveRadio']
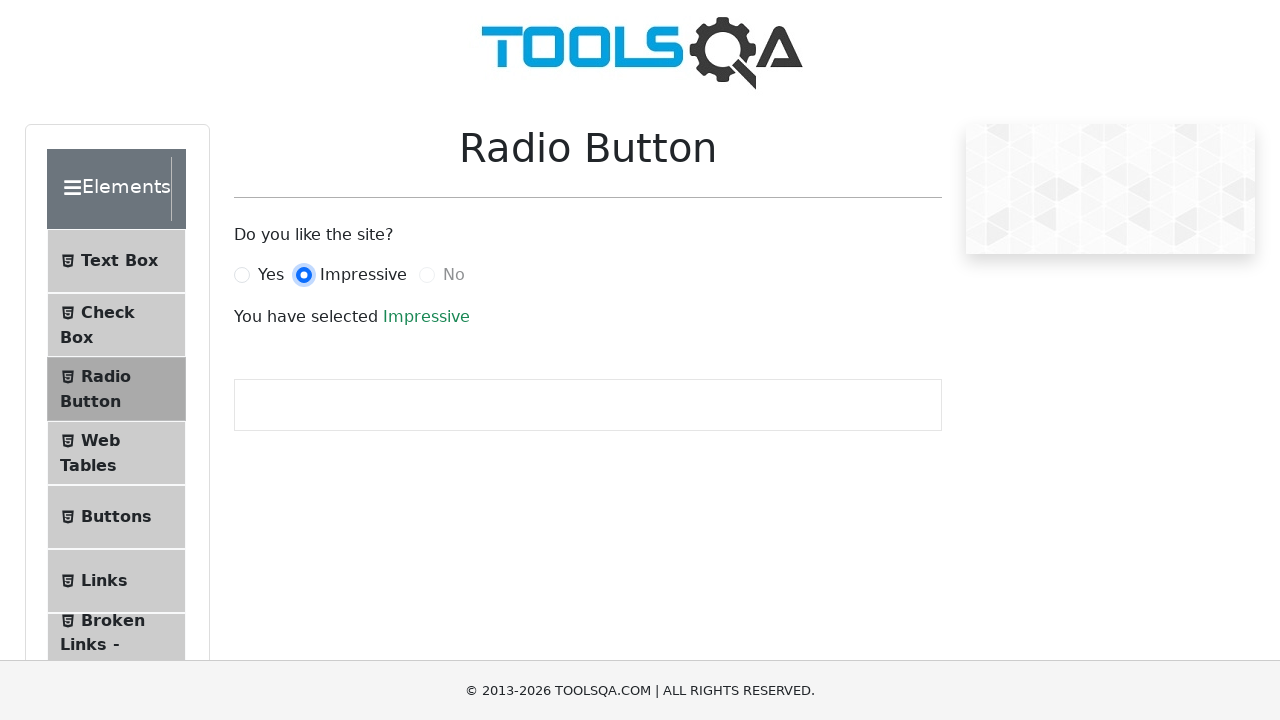

Success text element is now visible after selecting Impressive radio button
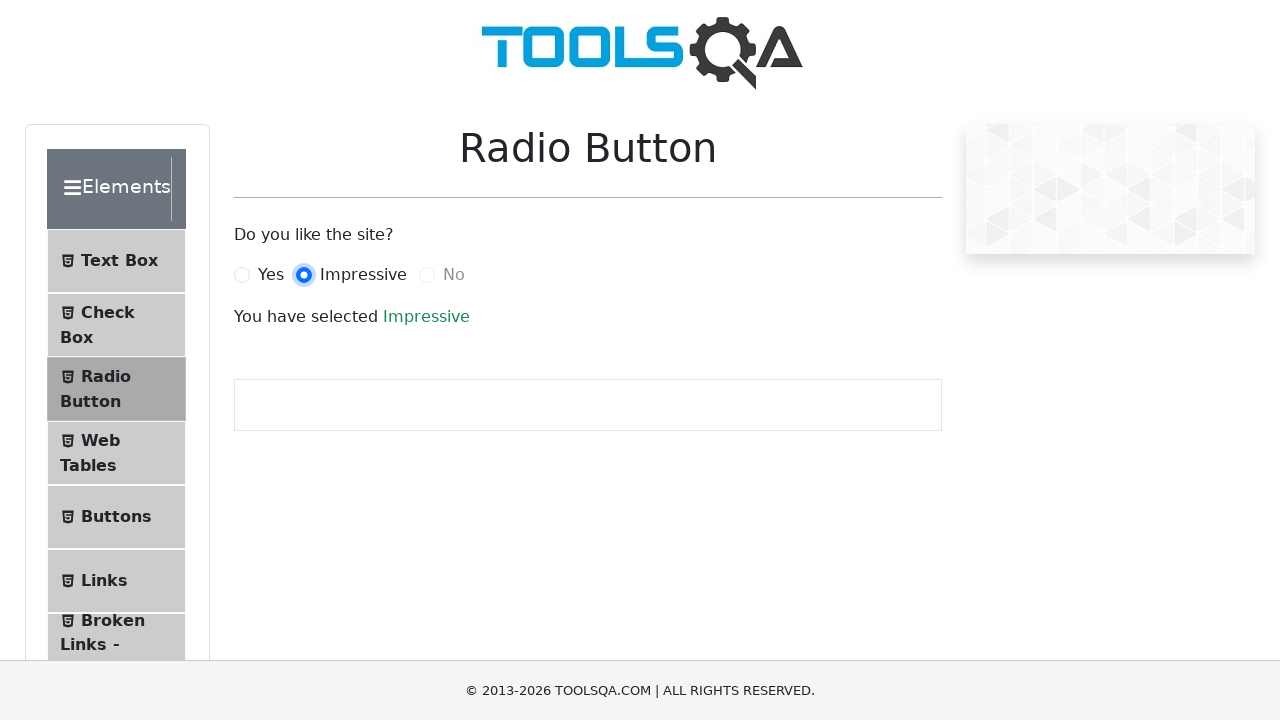

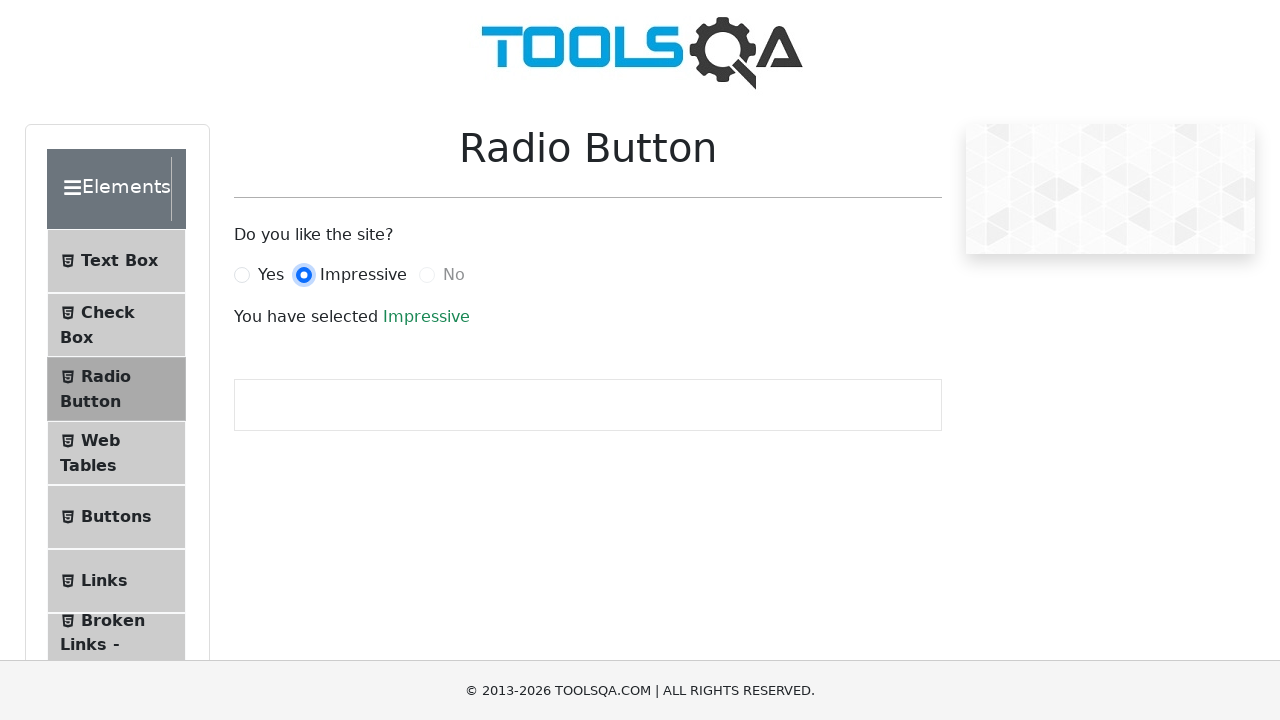